Tests browser alert handling by triggering different types of alerts and accepting or dismissing them

Starting URL: https://demoqa.com/alerts

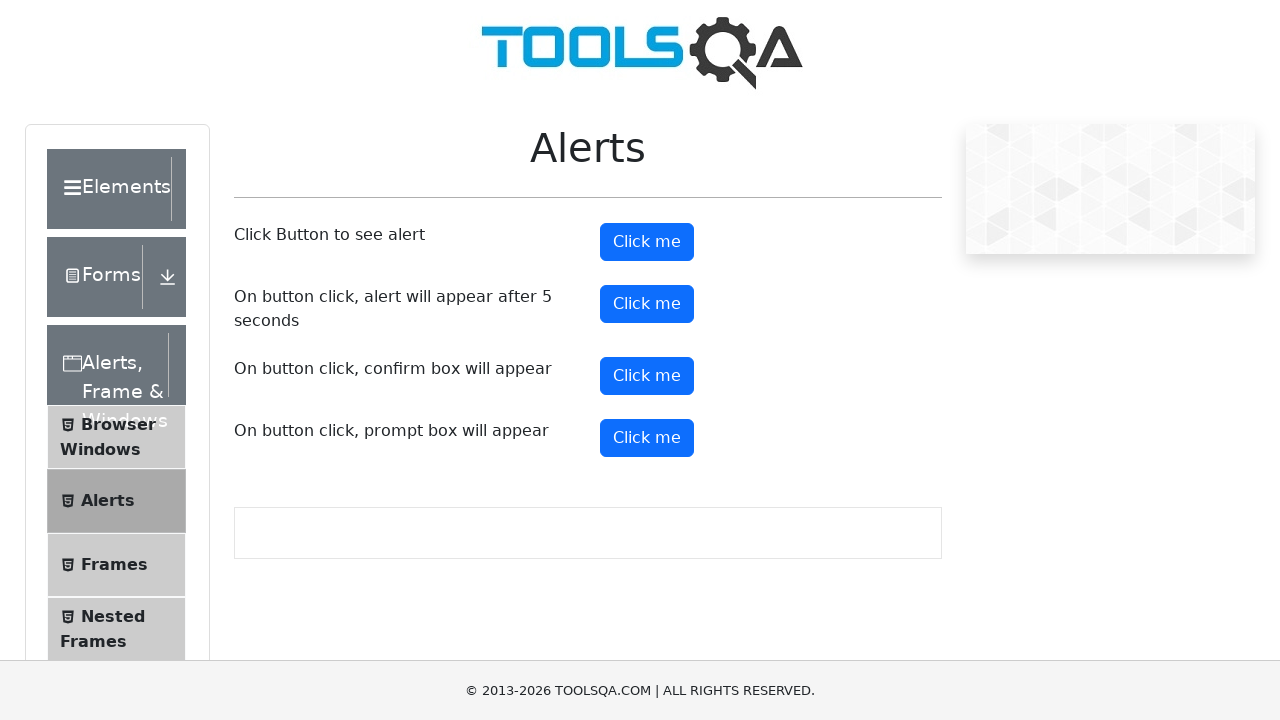

Clicked the first alert button at (647, 242) on #alertButton
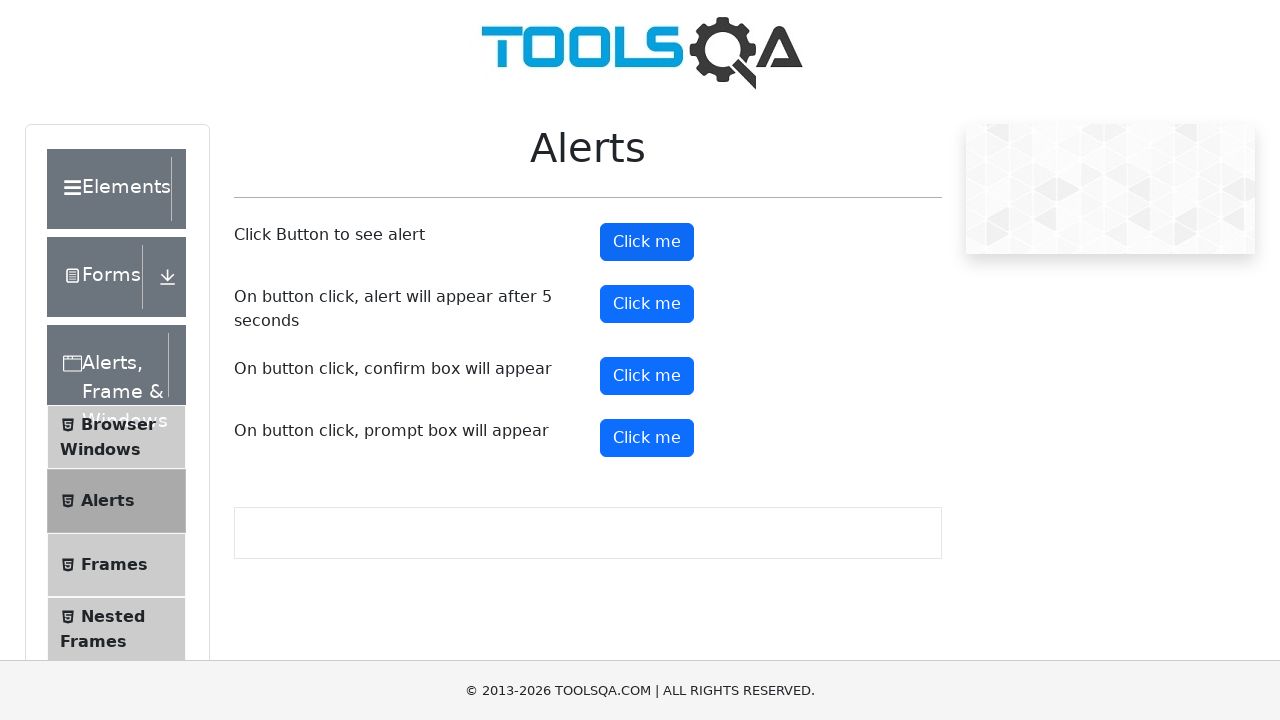

Set up dialog handler to accept alerts
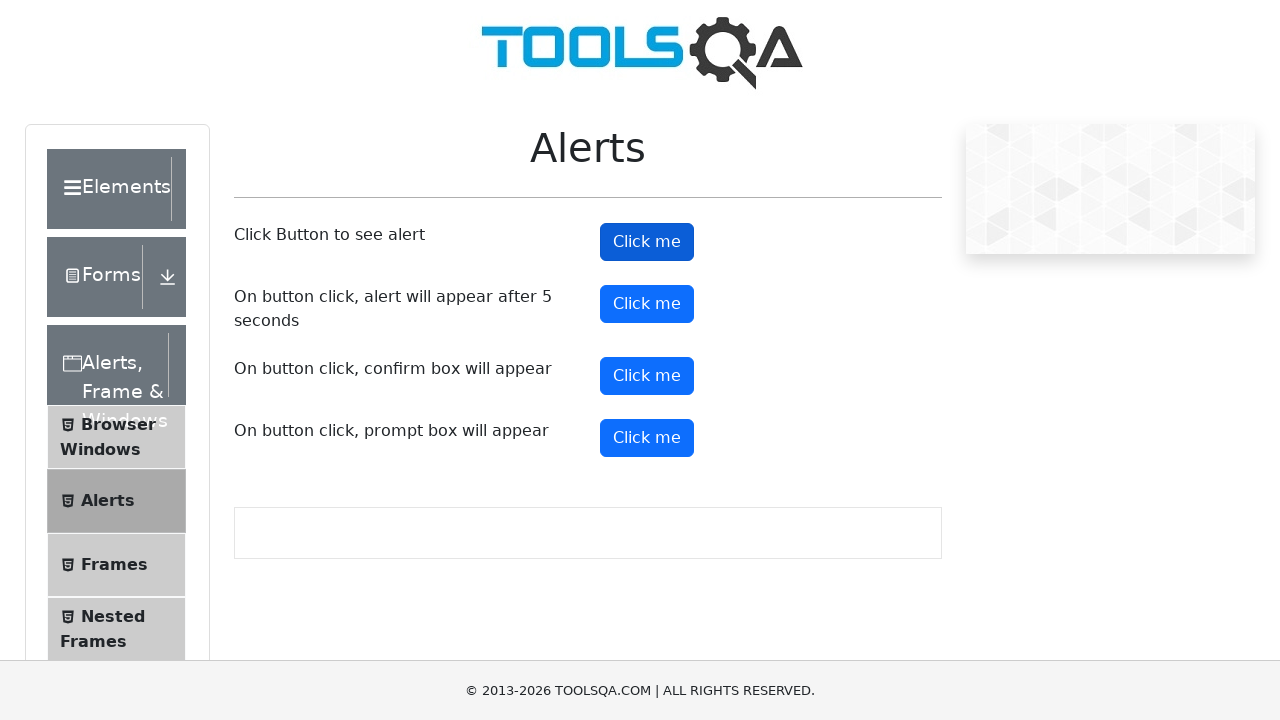

Clicked the confirm button to trigger second alert at (647, 376) on #confirmButton
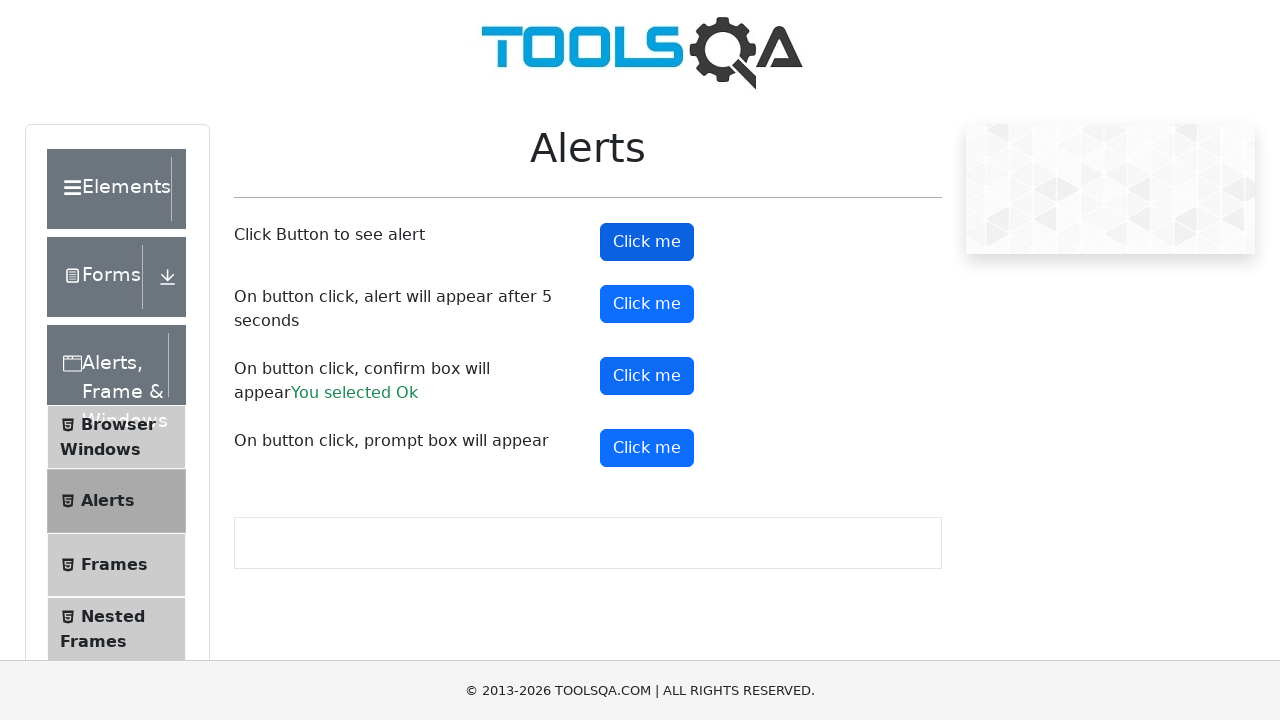

Set up dialog handler to dismiss alerts
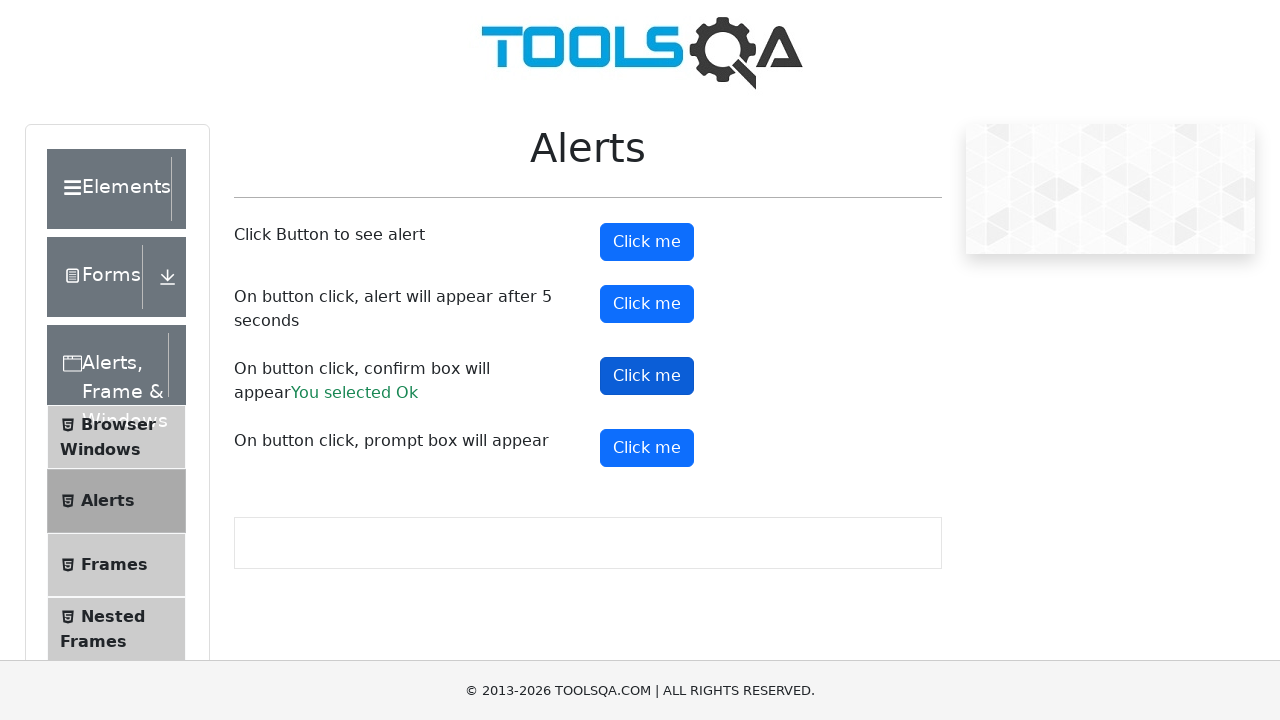

Clicked the confirm button again to trigger alert with dismiss handler at (647, 376) on #confirmButton
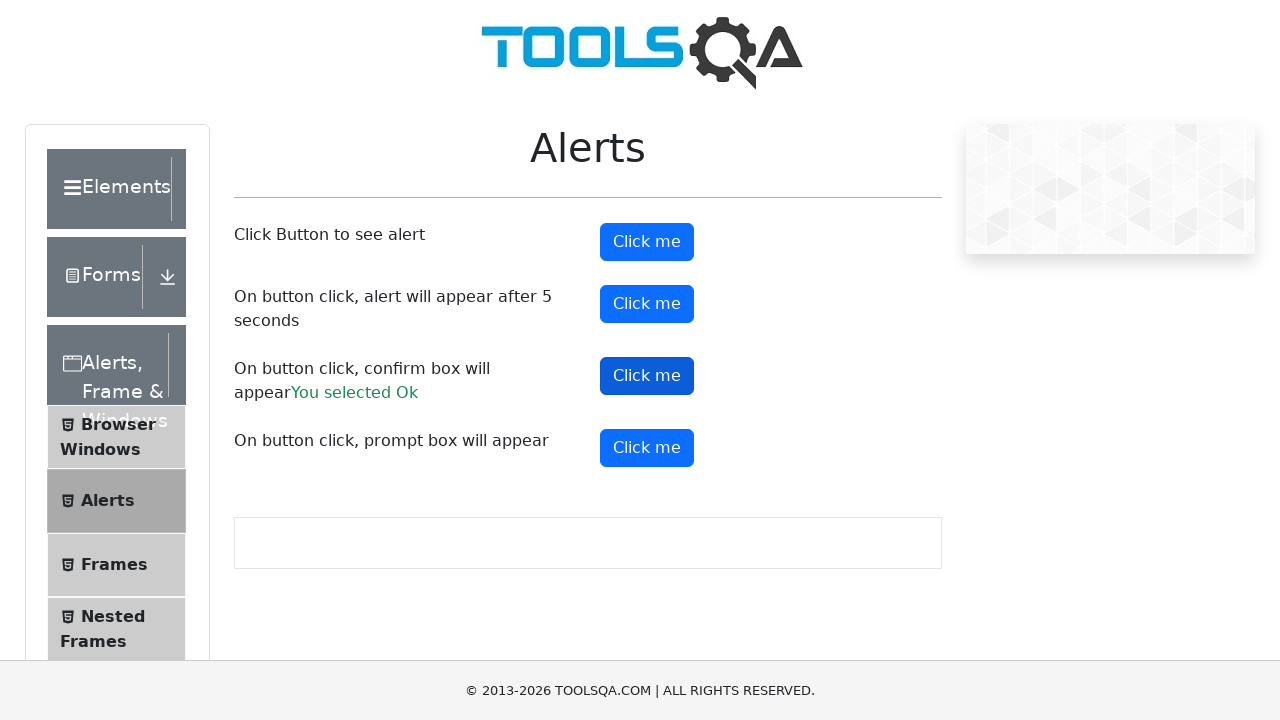

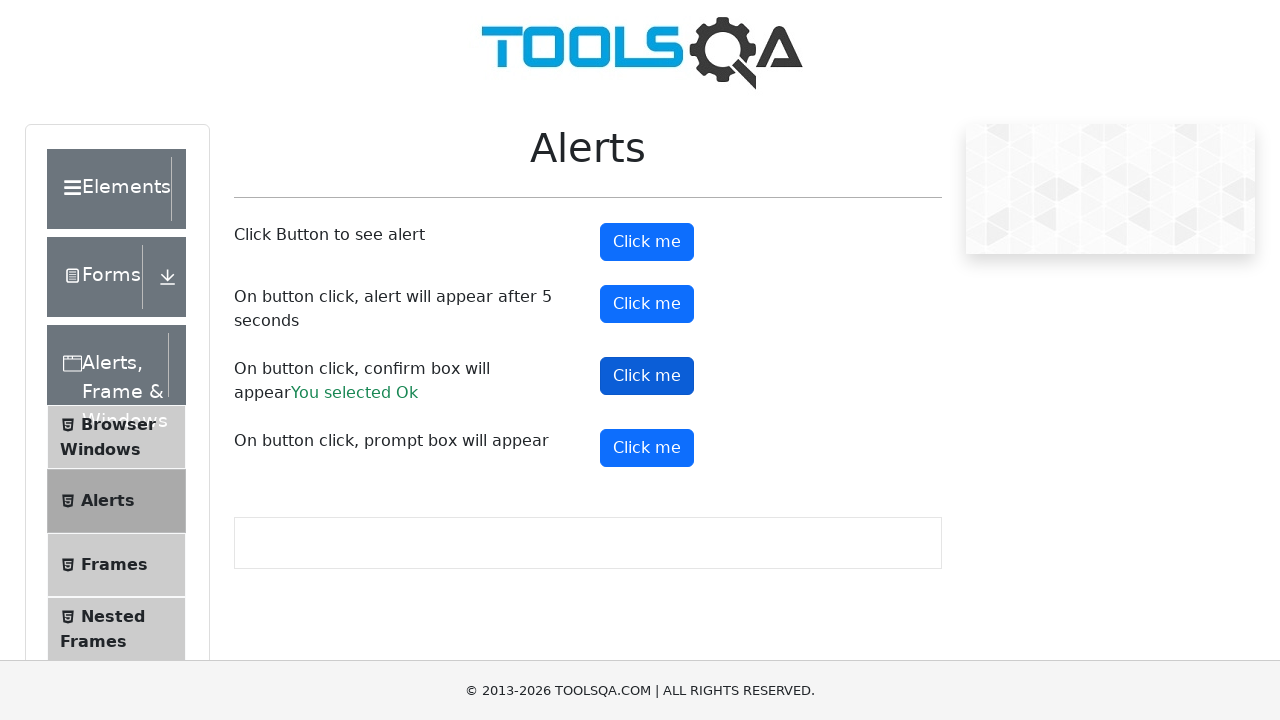